Tests horizontal scrolling functionality on a dashboard page by scrolling right and then left

Starting URL: https://dashboards.handmadeinteractive.com/jasonlove/

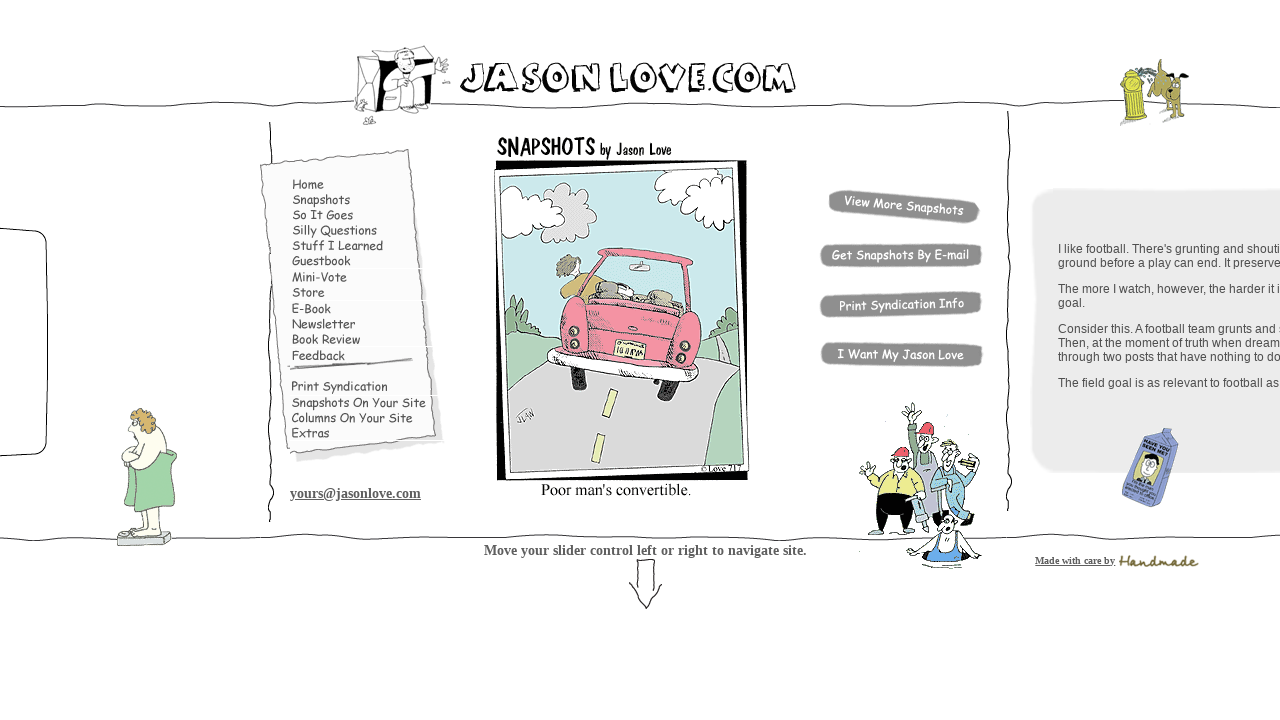

Scrolled dashboard right by 5000 pixels
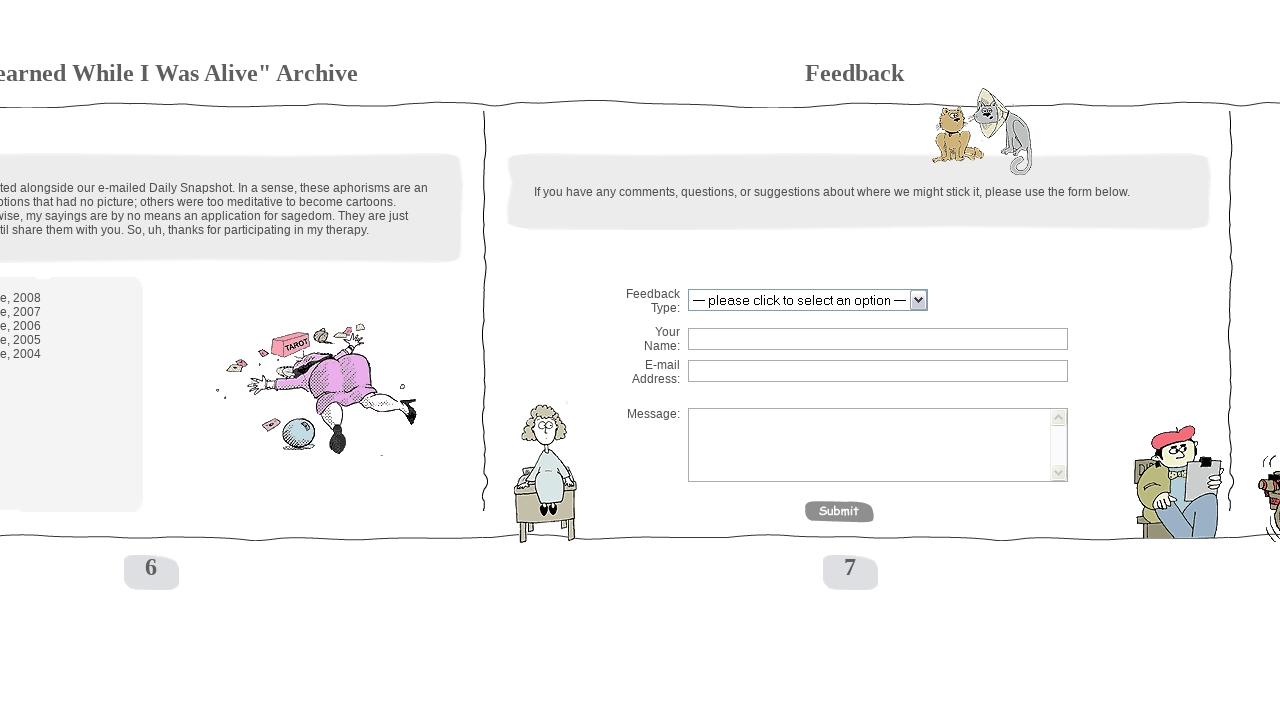

Waited 2 seconds for scroll to complete
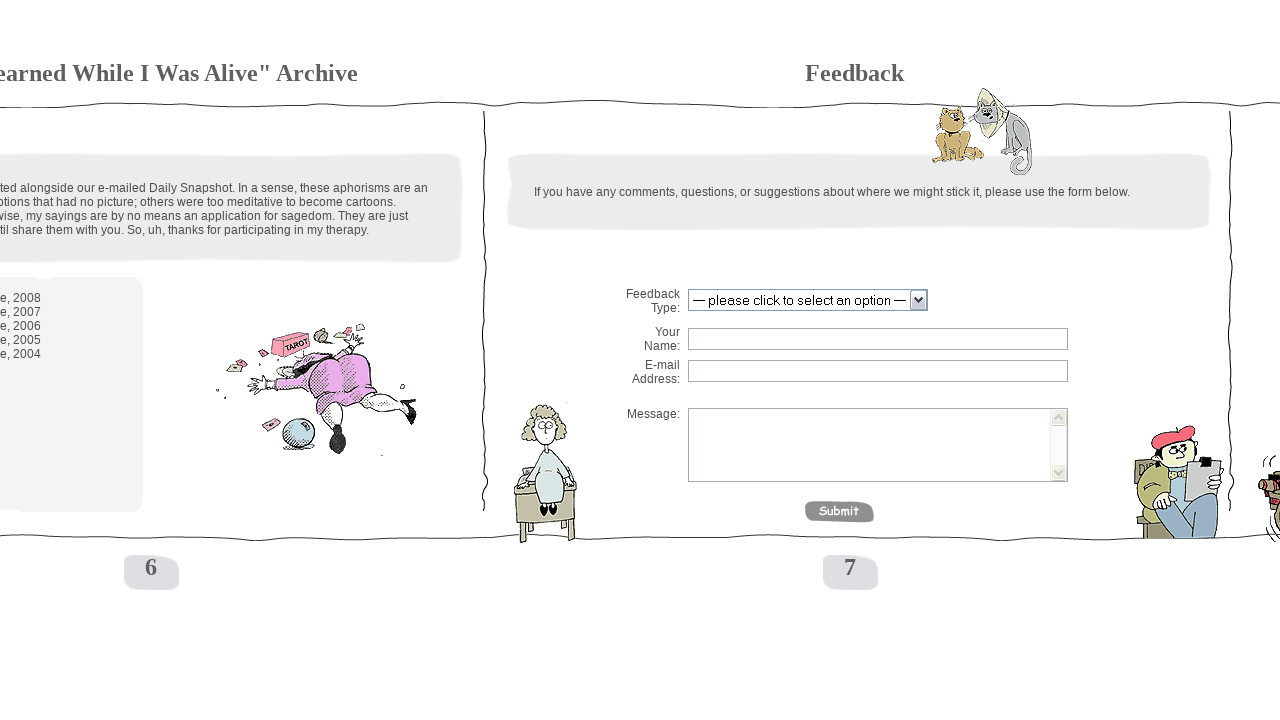

Scrolled dashboard left by 900 pixels
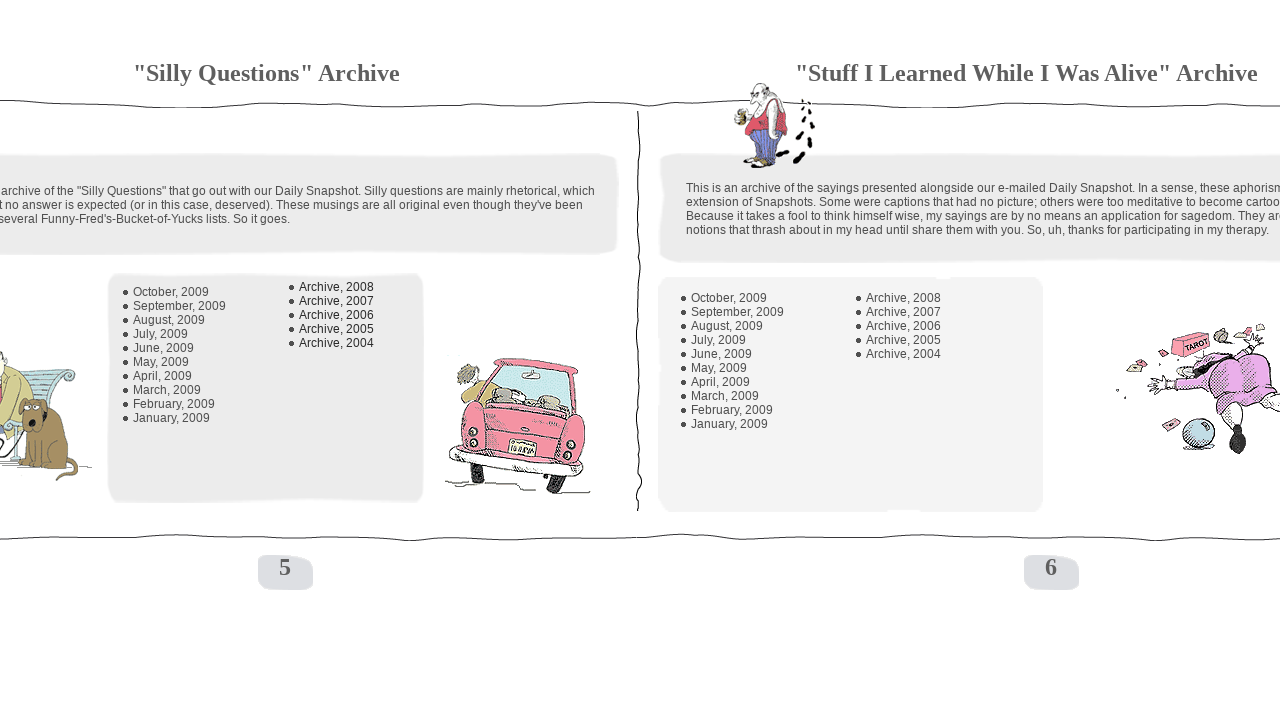

Waited 2 seconds for final scroll to complete
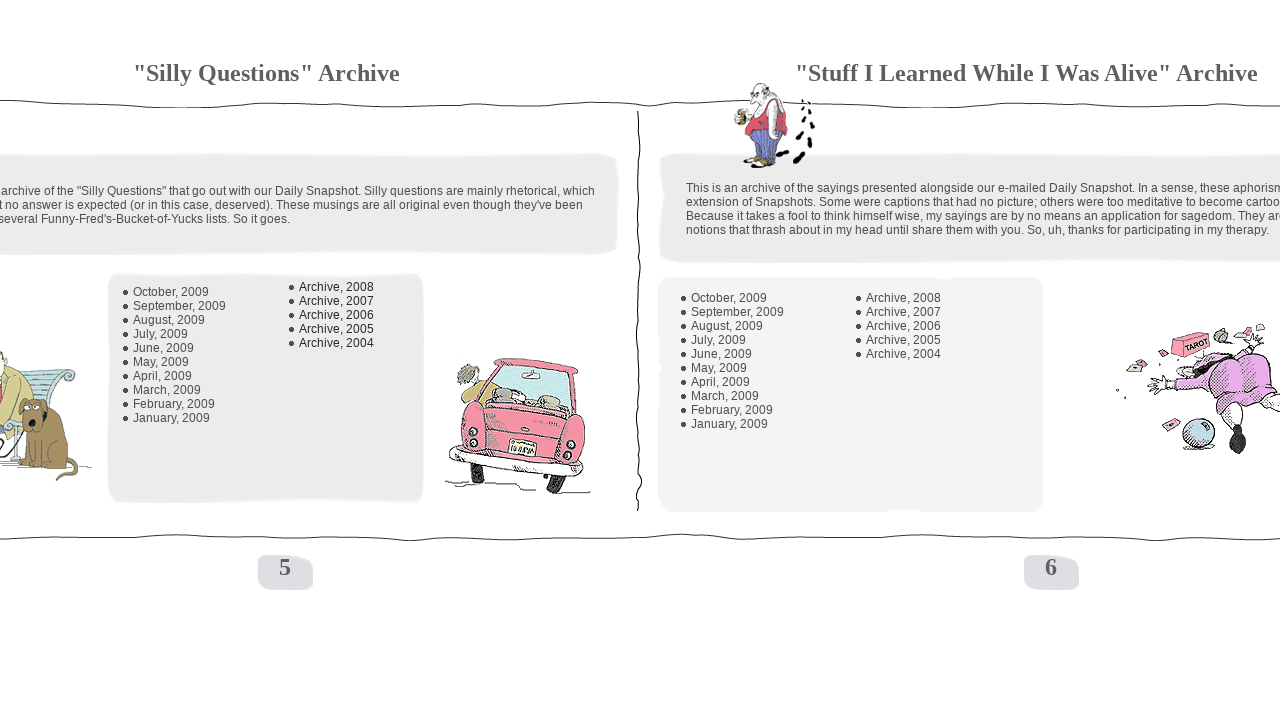

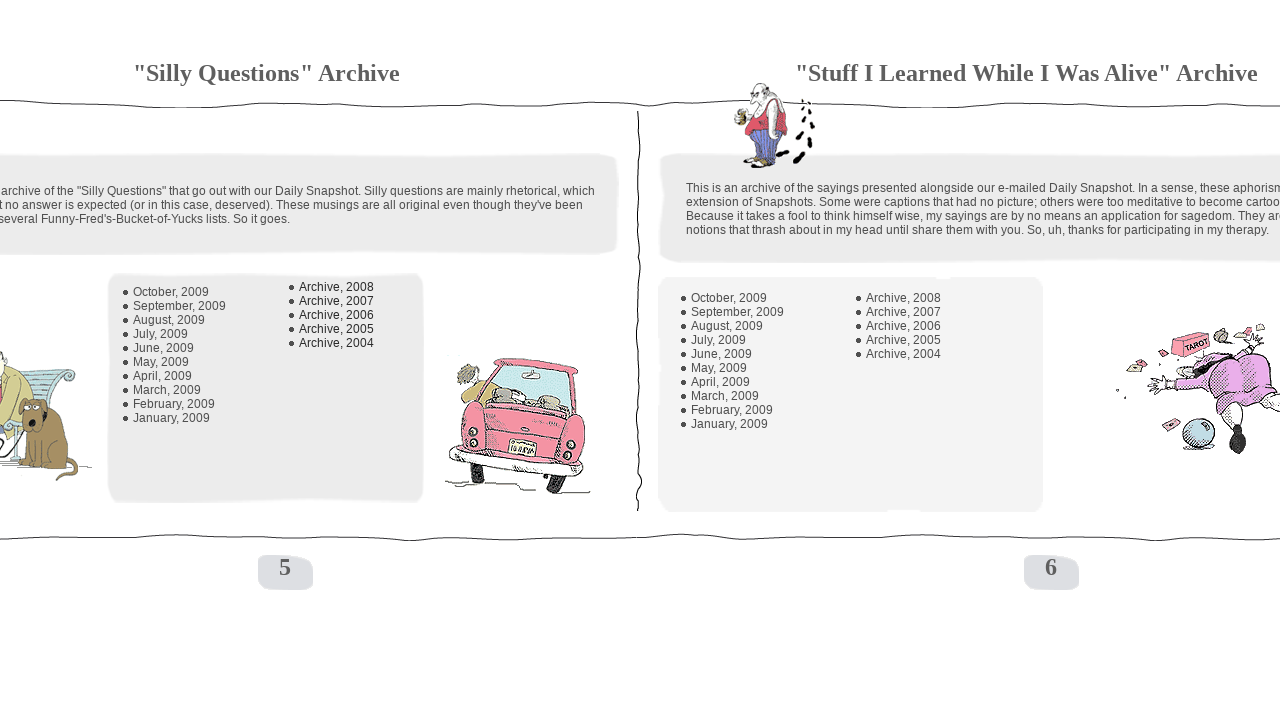